Tests the contact form functionality by clicking the contact link, filling in the form fields, and submitting the message

Starting URL: https://www.demoblaze.com/index.html

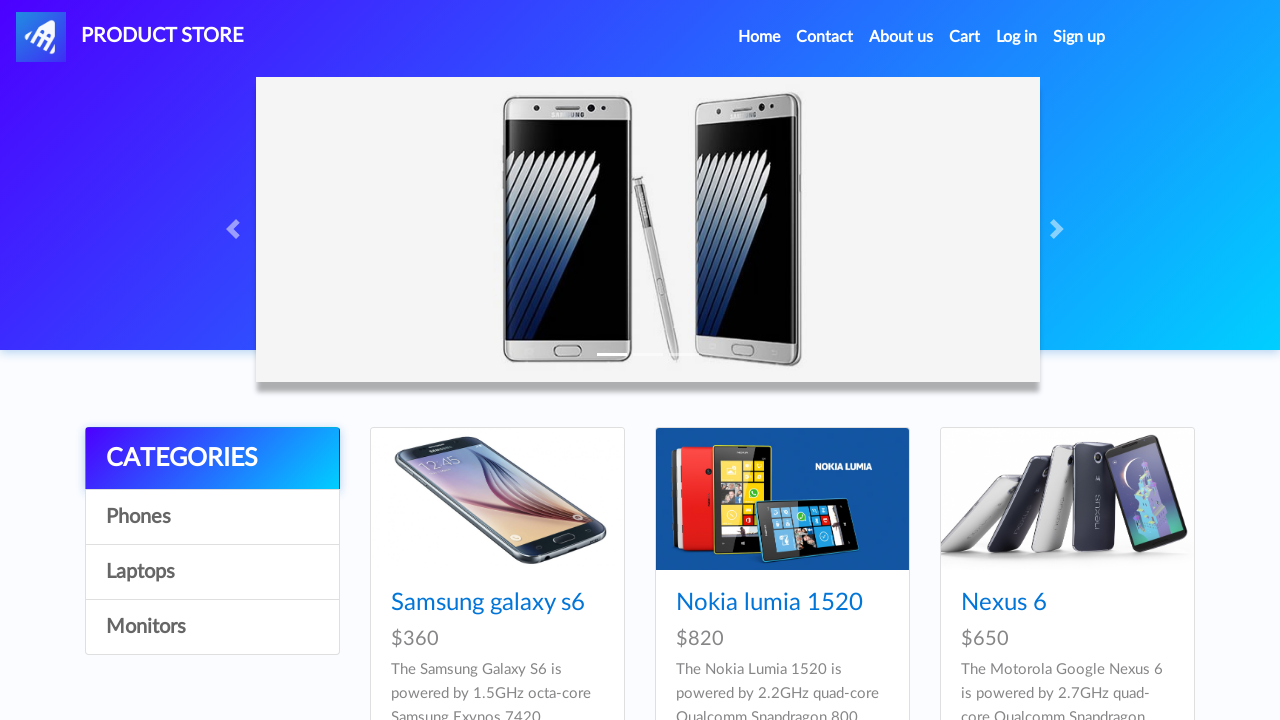

Clicked on Contact link to open contact modal at (825, 37) on xpath=//a[@data-target="#exampleModal"]
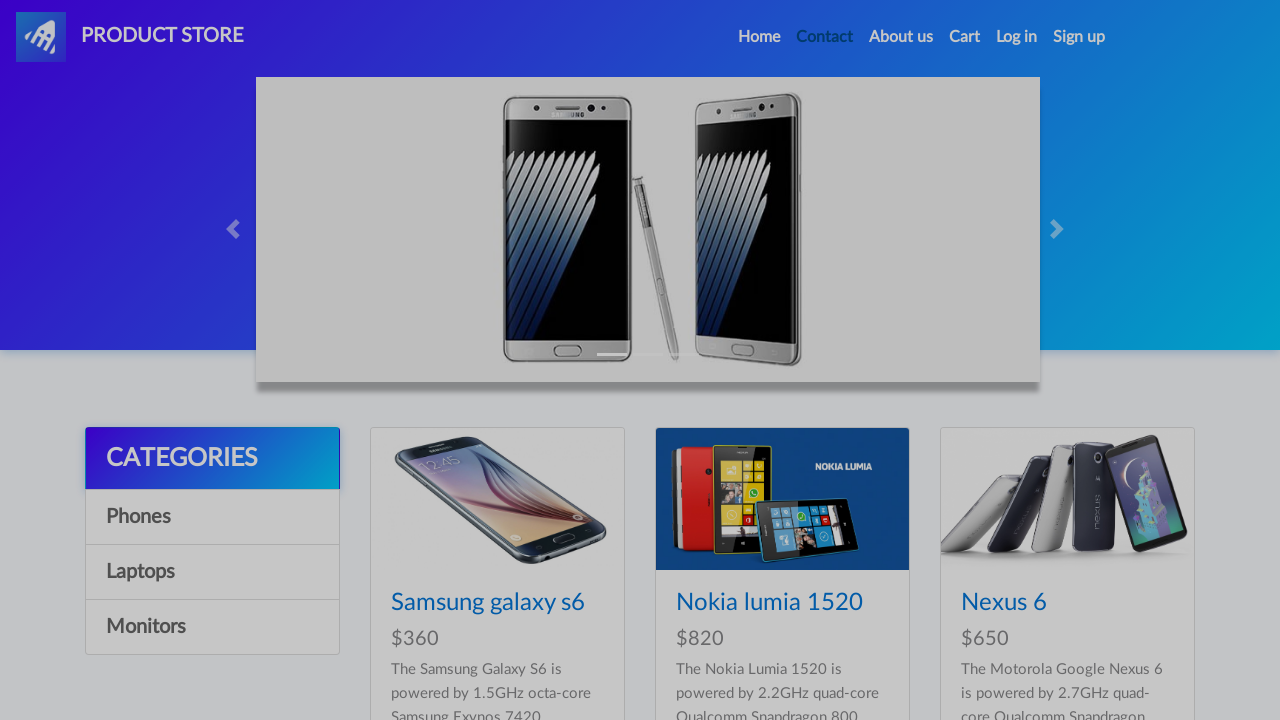

Contact modal loaded and became visible
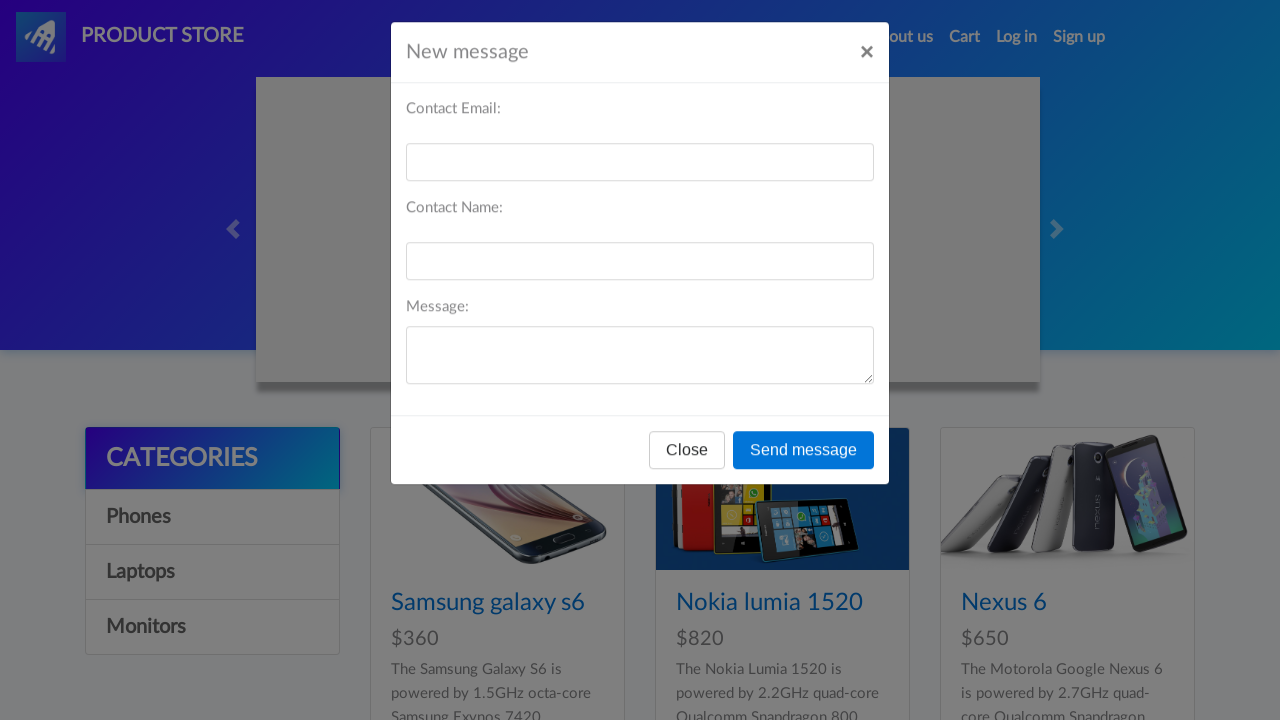

Filled email field with 'testuser@example.com' on #recipient-email
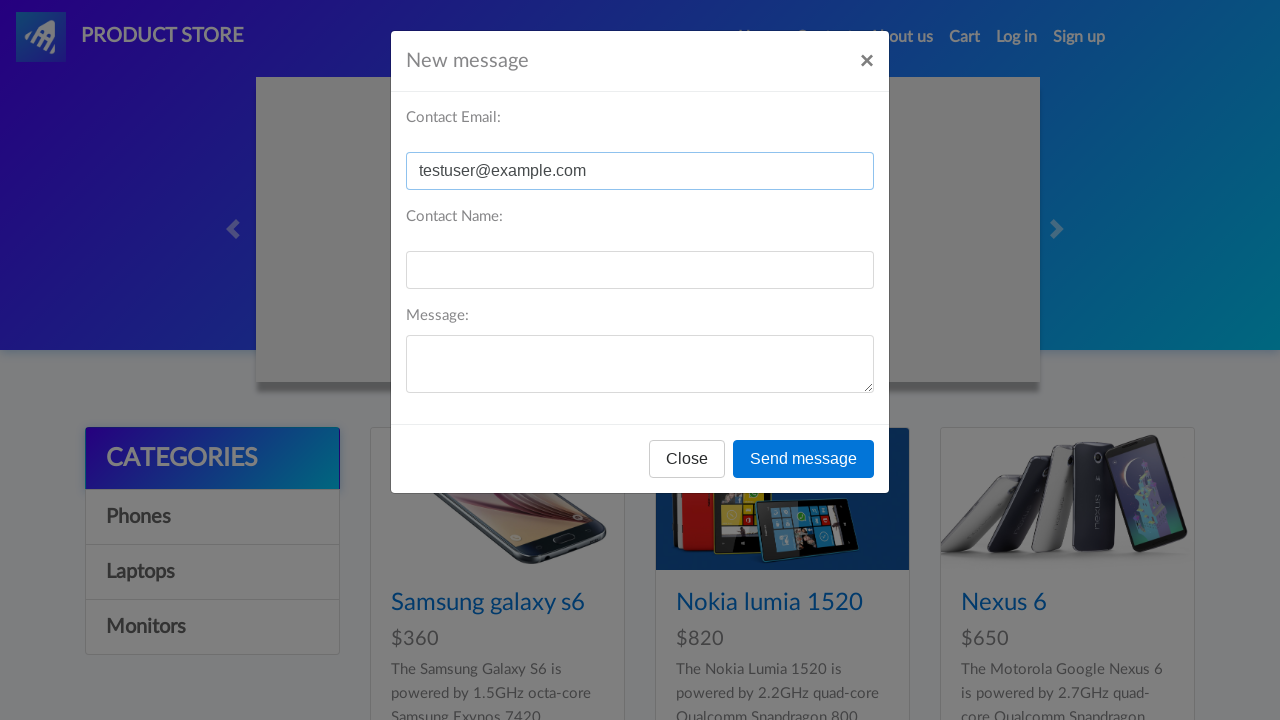

Filled name field with 'Test User' on #recipient-name
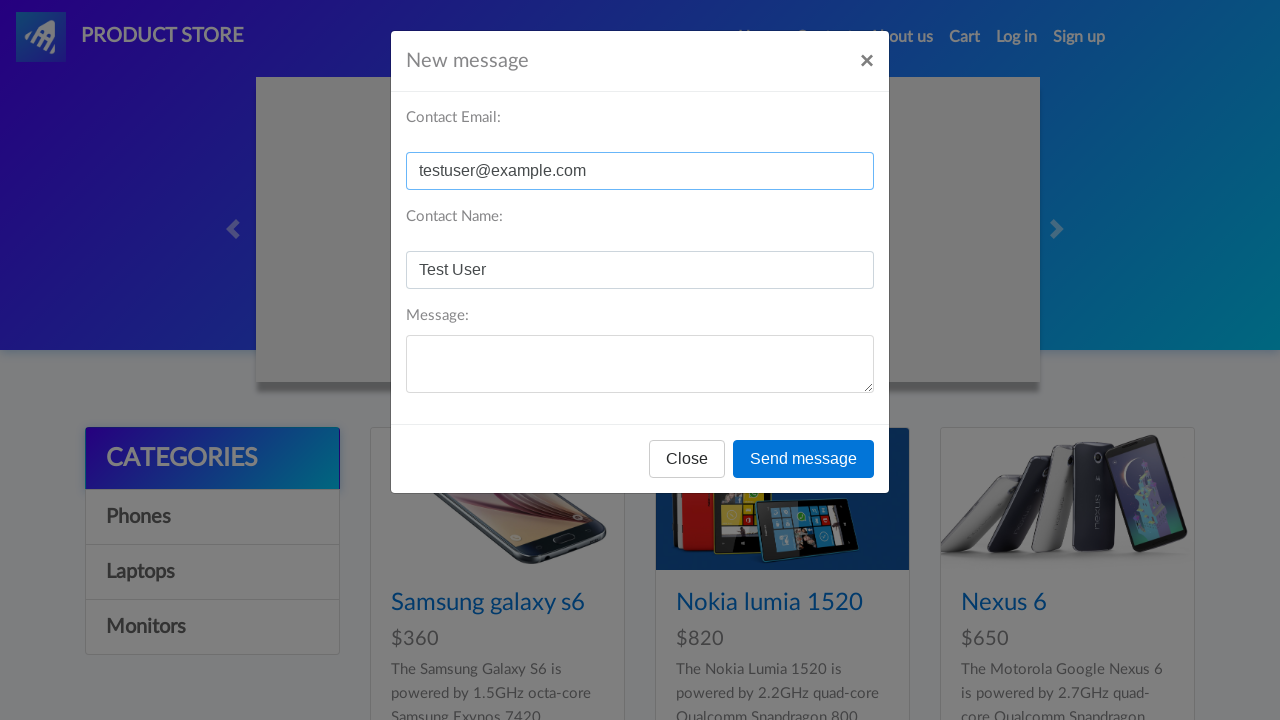

Filled message field with test message on #message-text
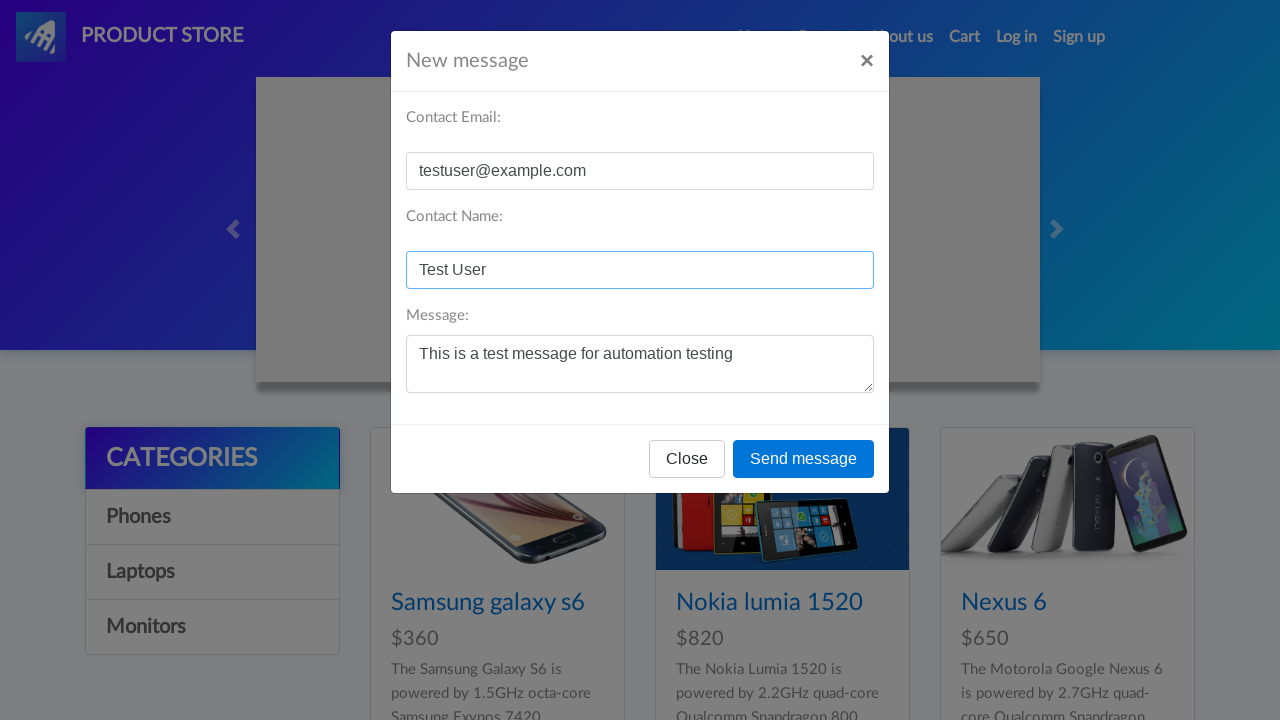

Clicked send message button to submit contact form at (804, 459) on xpath=//button[@onclick="send()"]
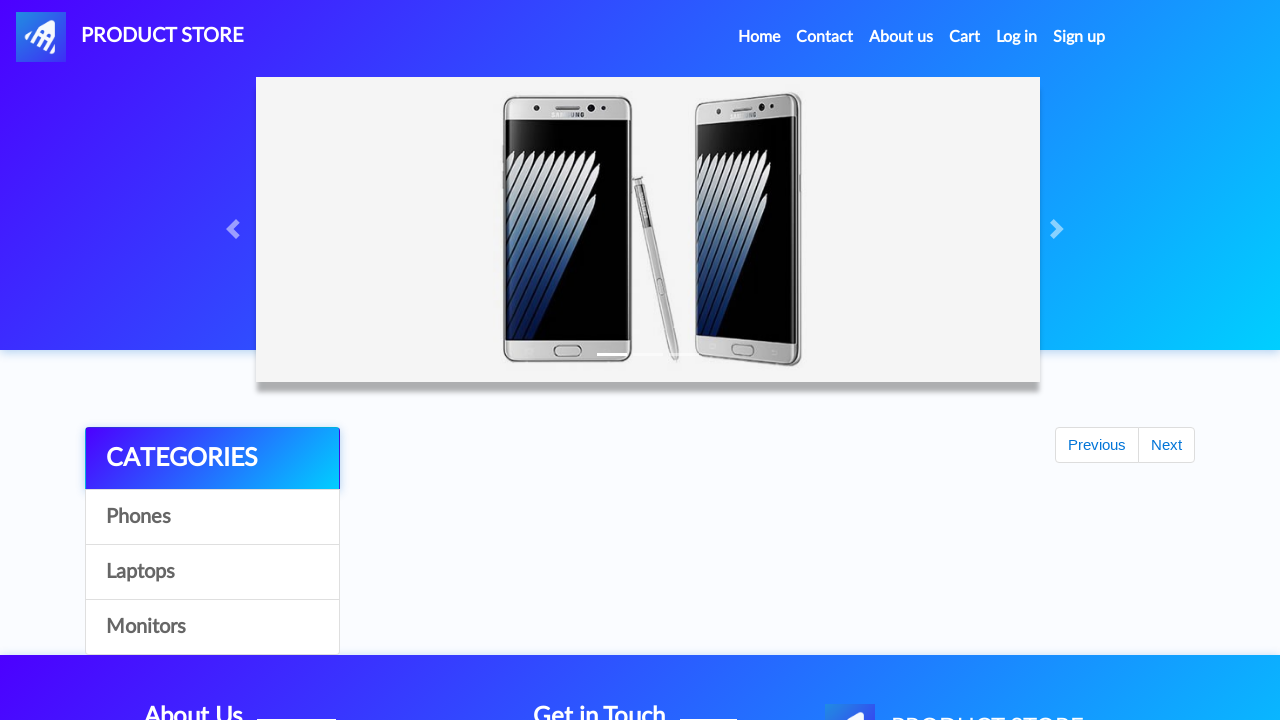

Accepted confirmation alert dialog
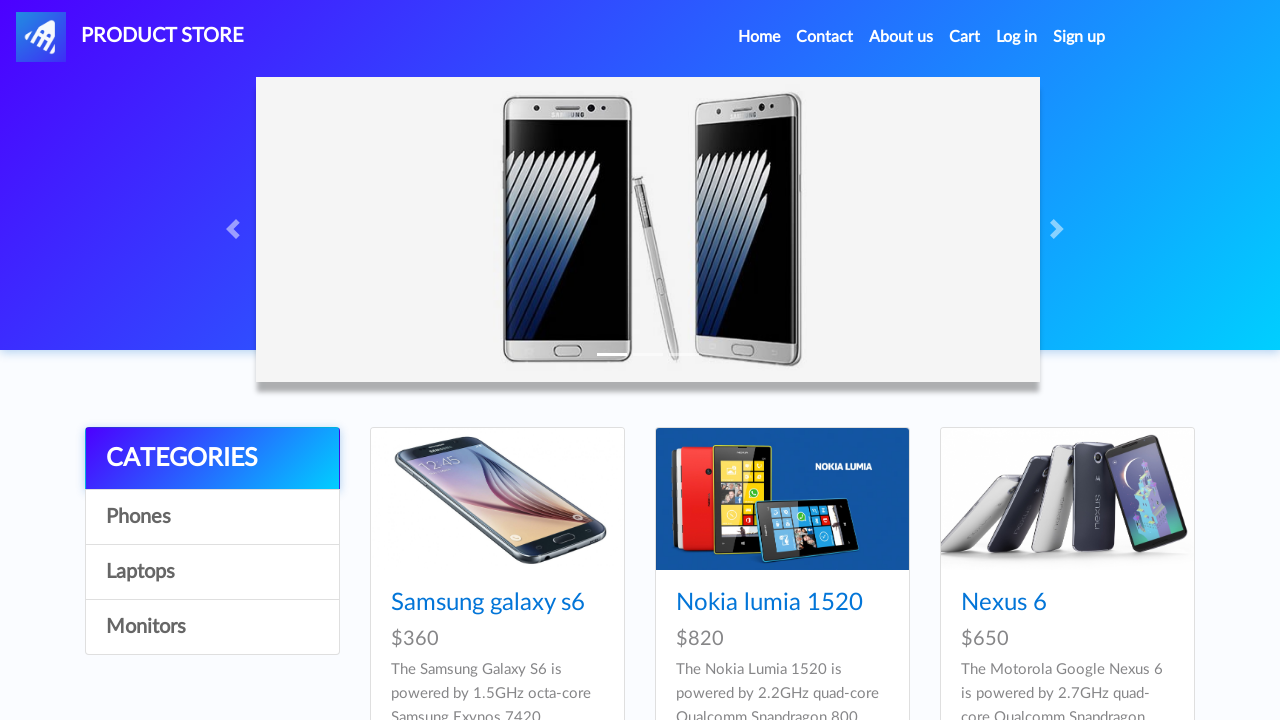

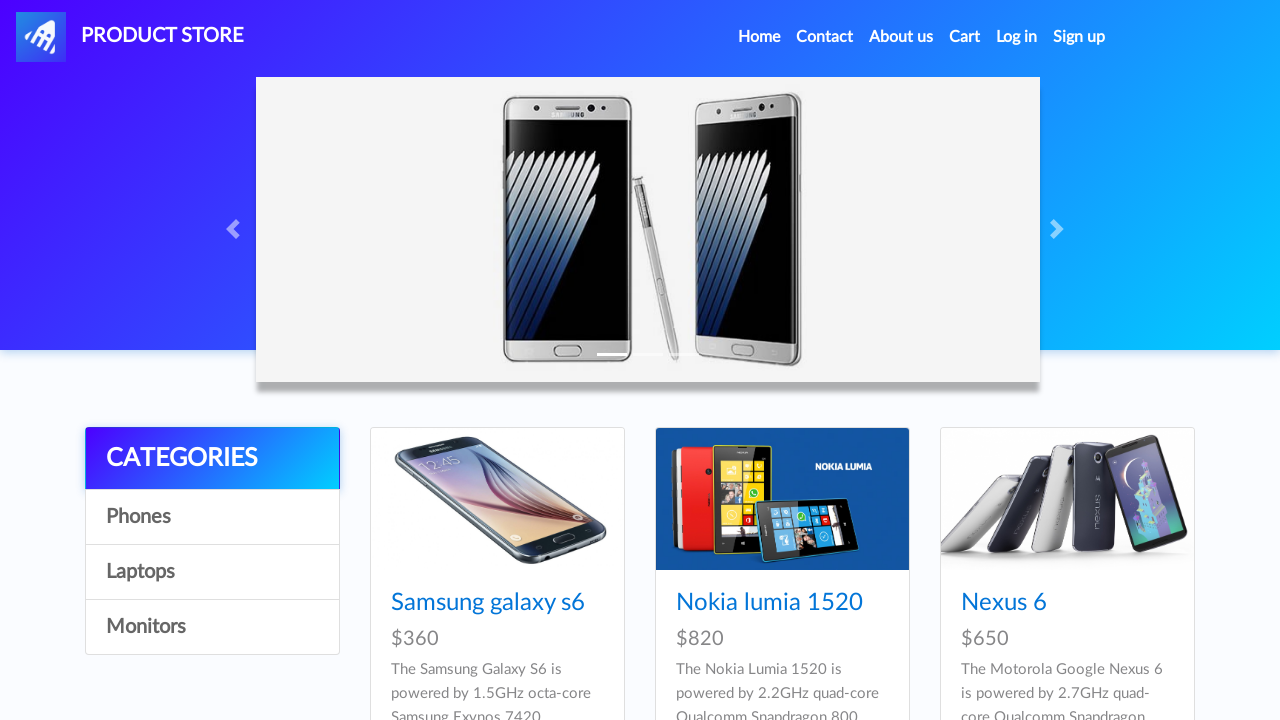